Tests various input field operations including typing text, appending text, checking if fields are enabled, clearing text, and getting field values

Starting URL: https://www.leafground.com/input.xhtml

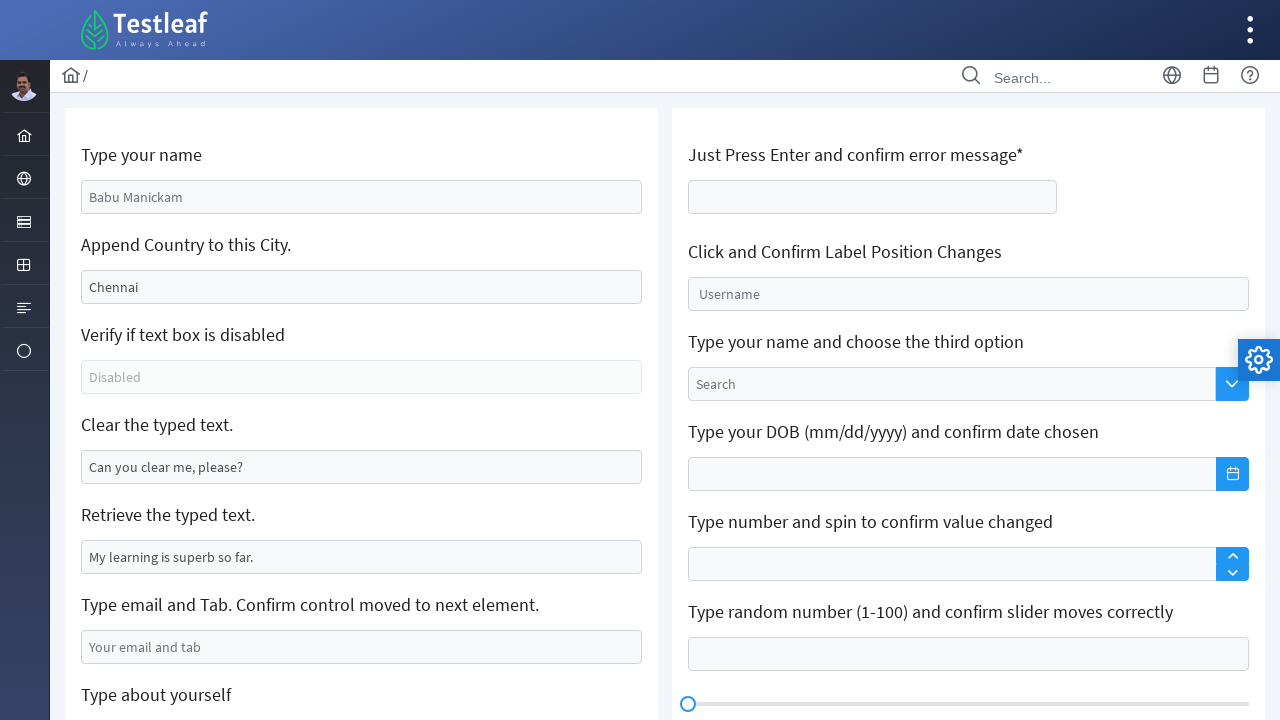

Typed 'Duck' in the name field on #j_idt88\:name
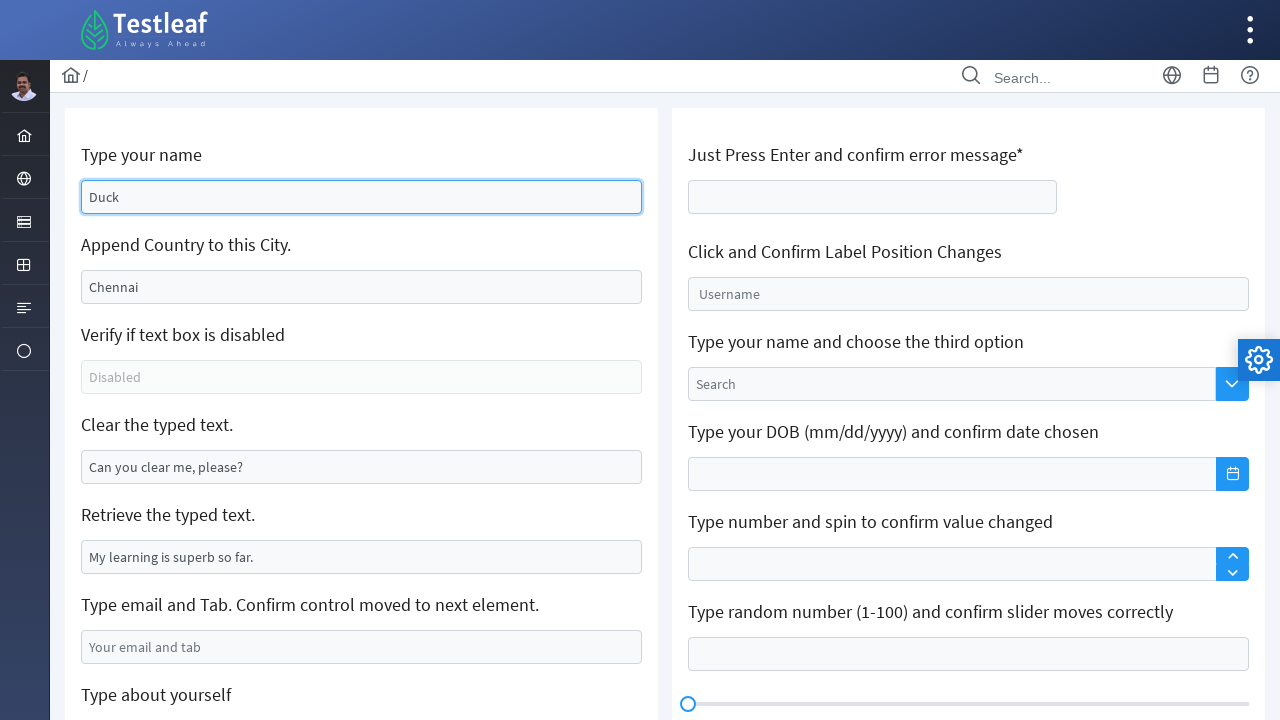

Appended ' city' to the existing text in the append field on #j_idt88\:j_idt91
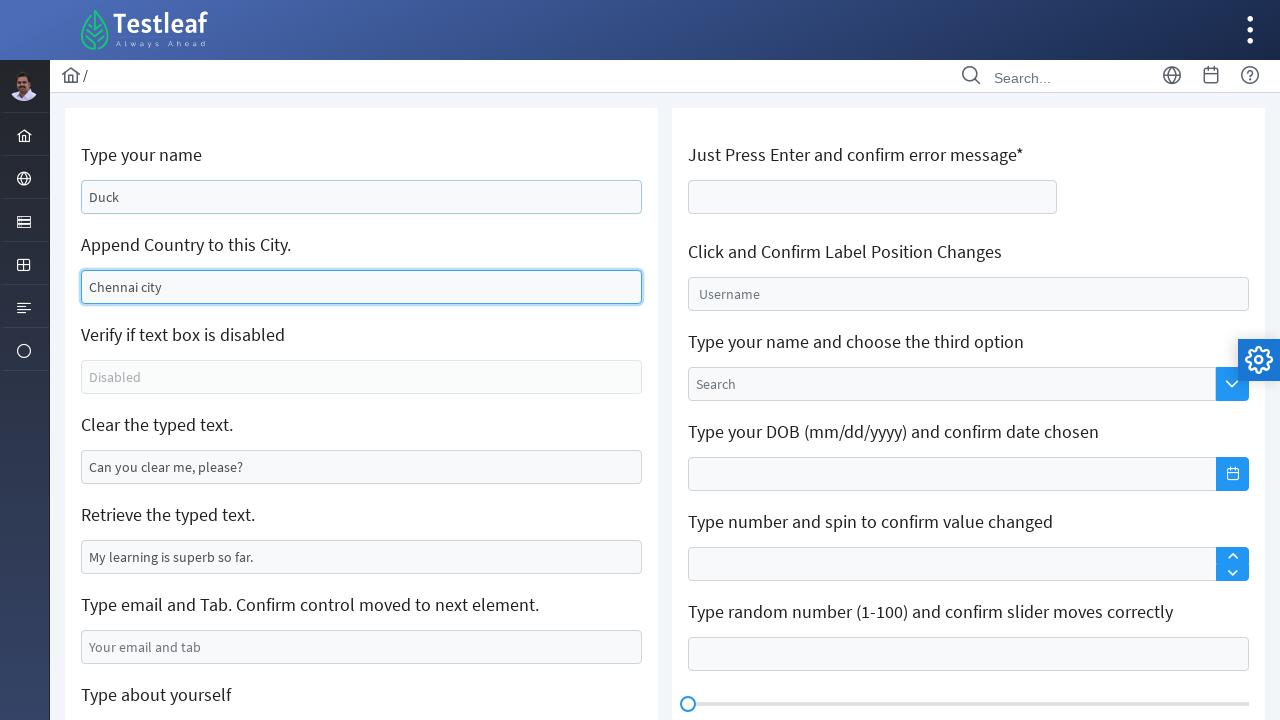

Checked if the disabled box is enabled (result: False)
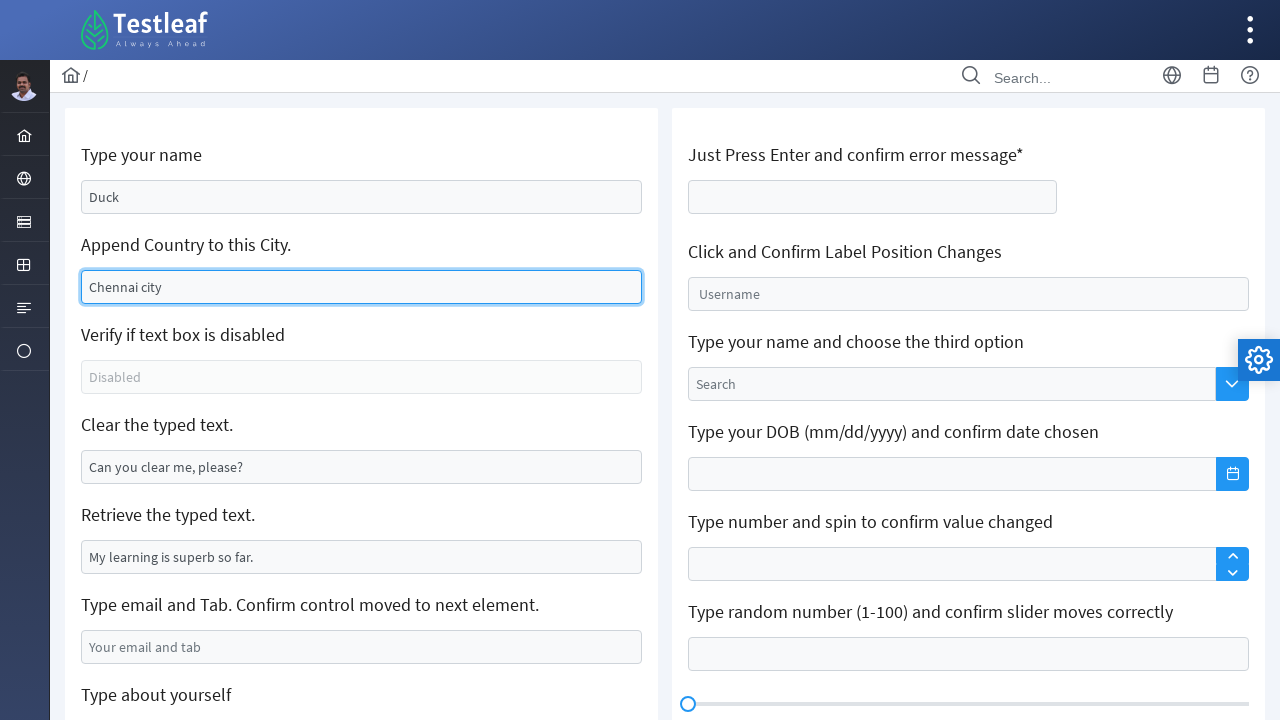

Cleared the text field on #j_idt88\:j_idt95
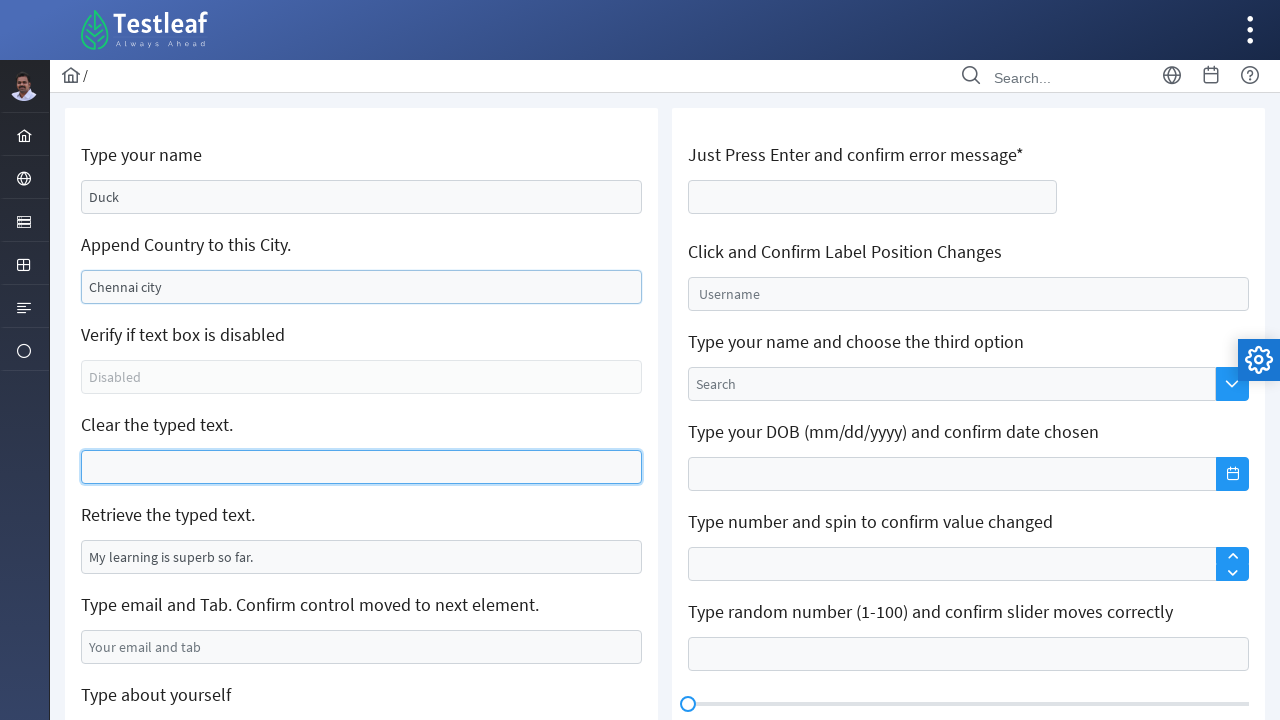

Retrieved value from text box (value: 'My learning is superb so far.')
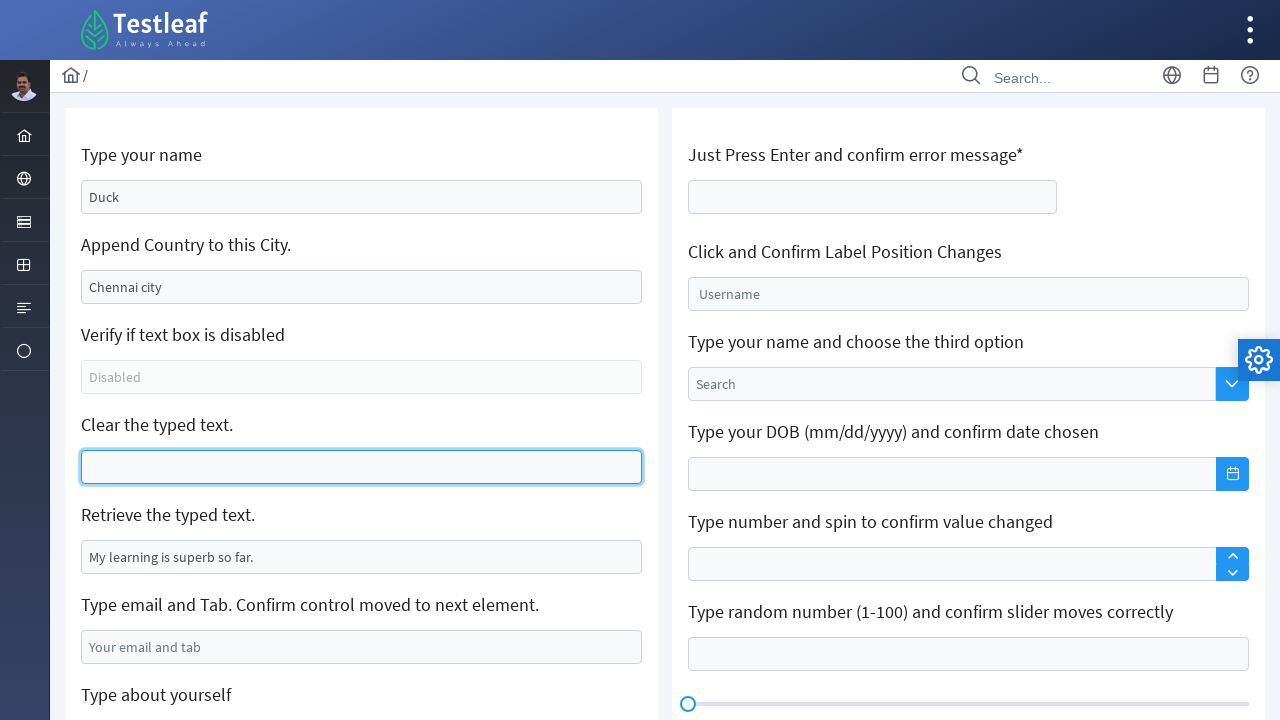

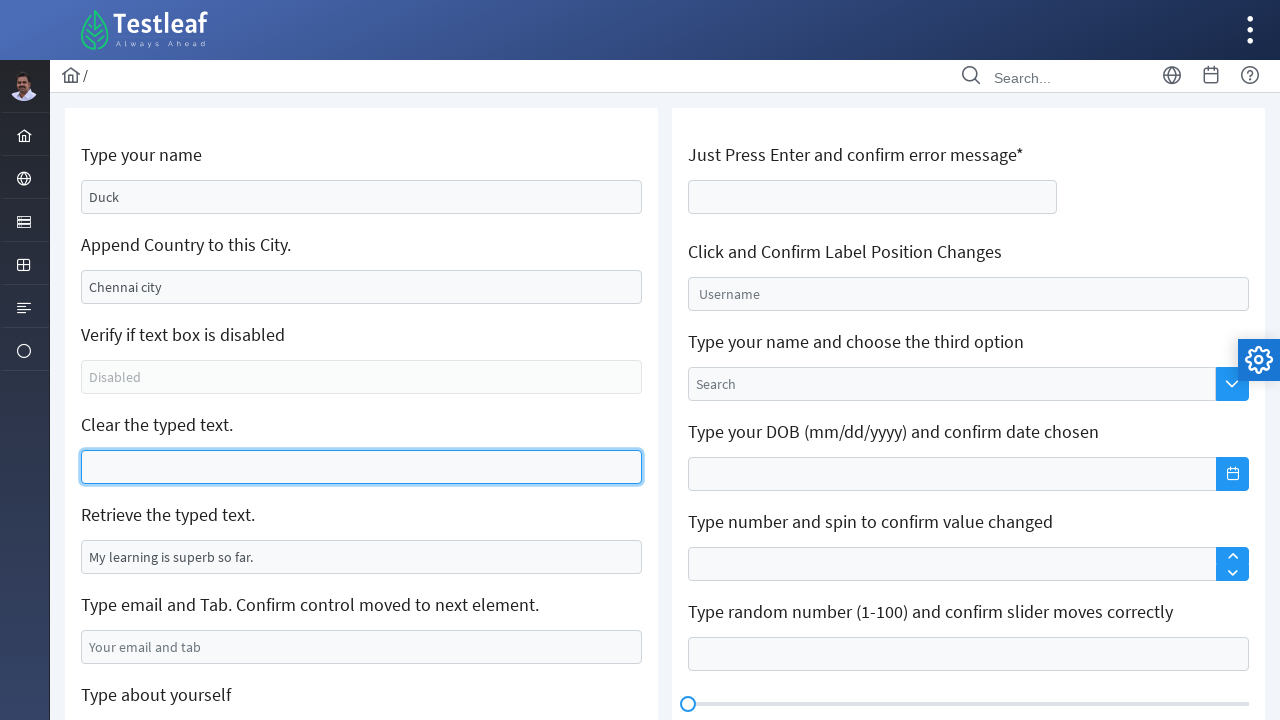